Tests that clicking the All filter shows all todo items regardless of completion status.

Starting URL: https://demo.playwright.dev/todomvc

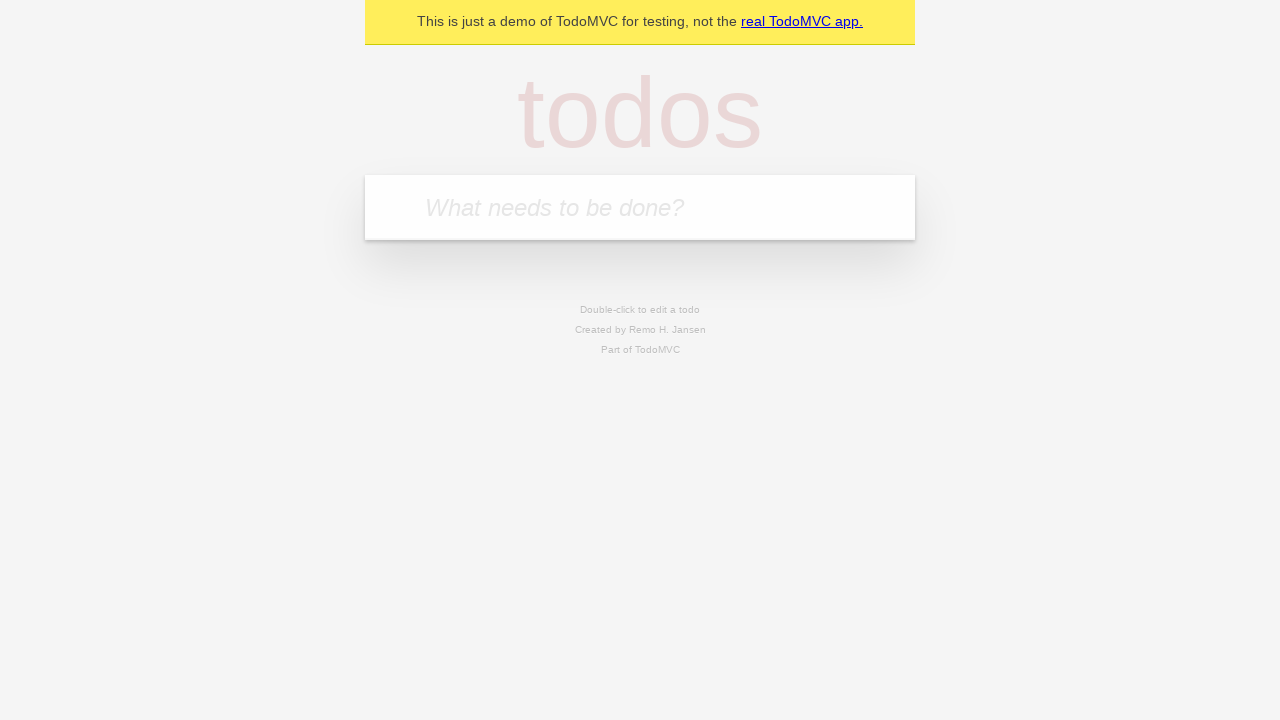

Filled todo input with 'buy some cheese' on internal:attr=[placeholder="What needs to be done?"i]
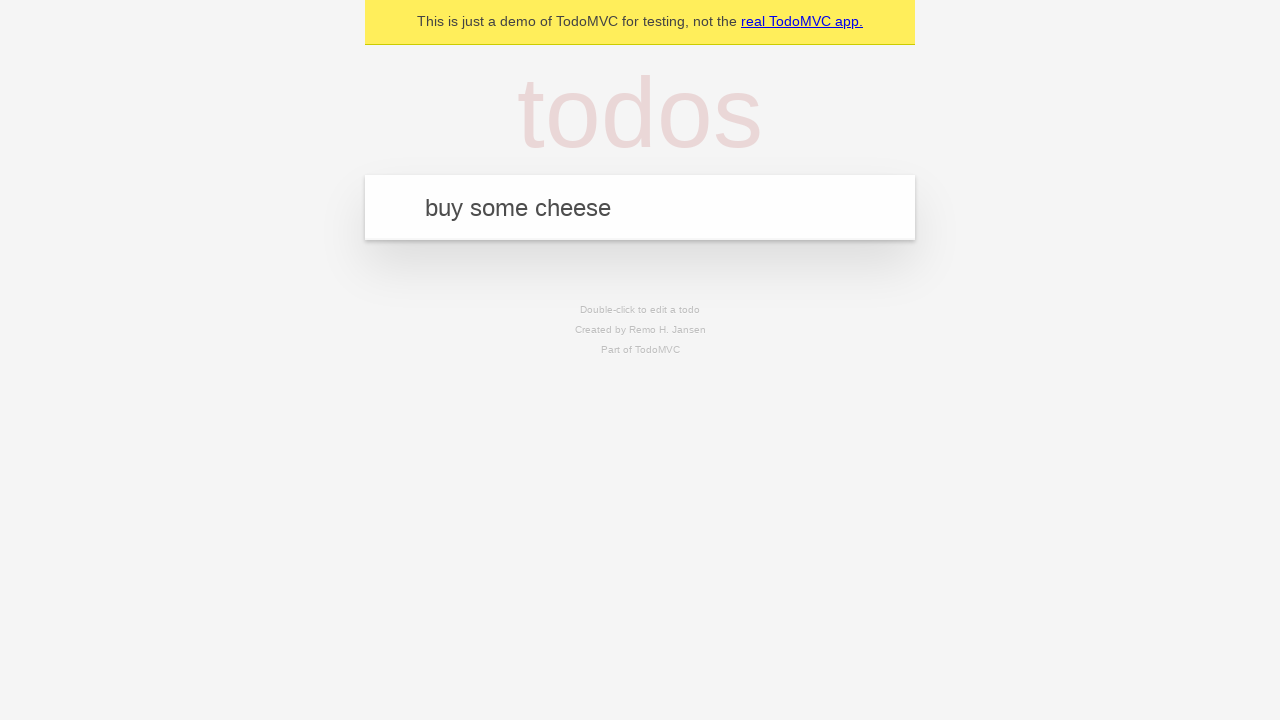

Pressed Enter to create todo 'buy some cheese' on internal:attr=[placeholder="What needs to be done?"i]
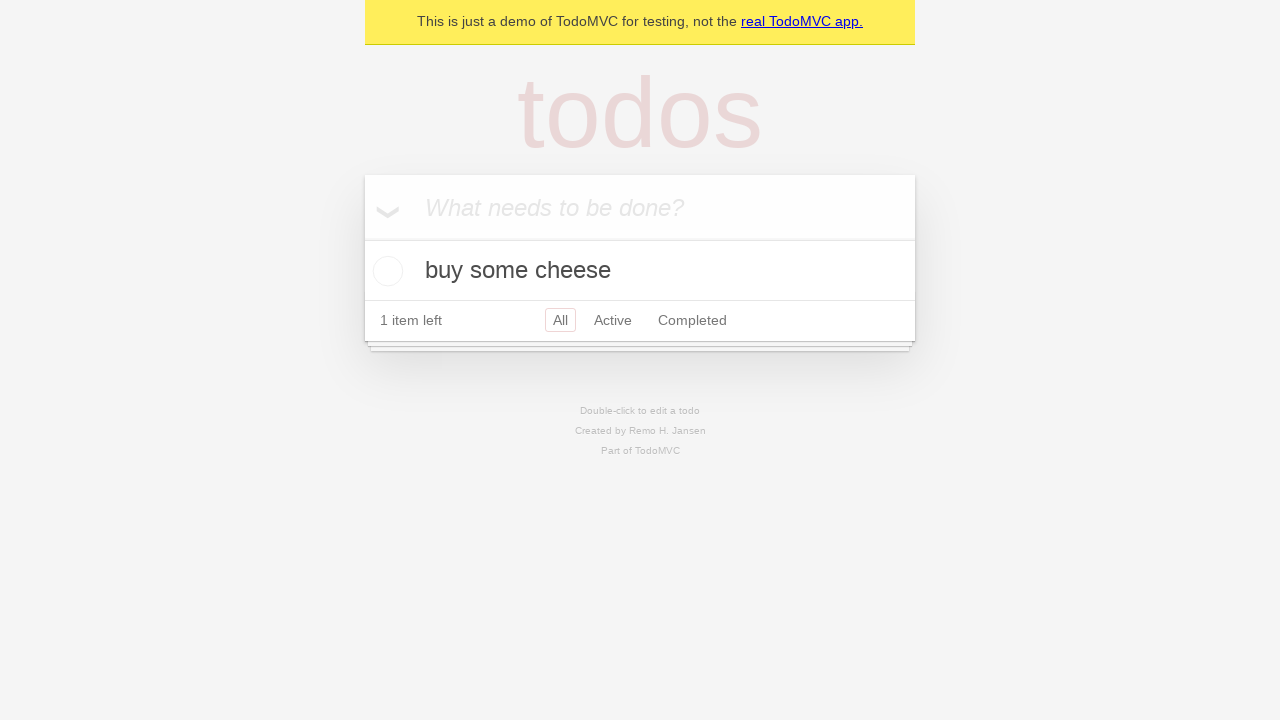

Filled todo input with 'feed the cat' on internal:attr=[placeholder="What needs to be done?"i]
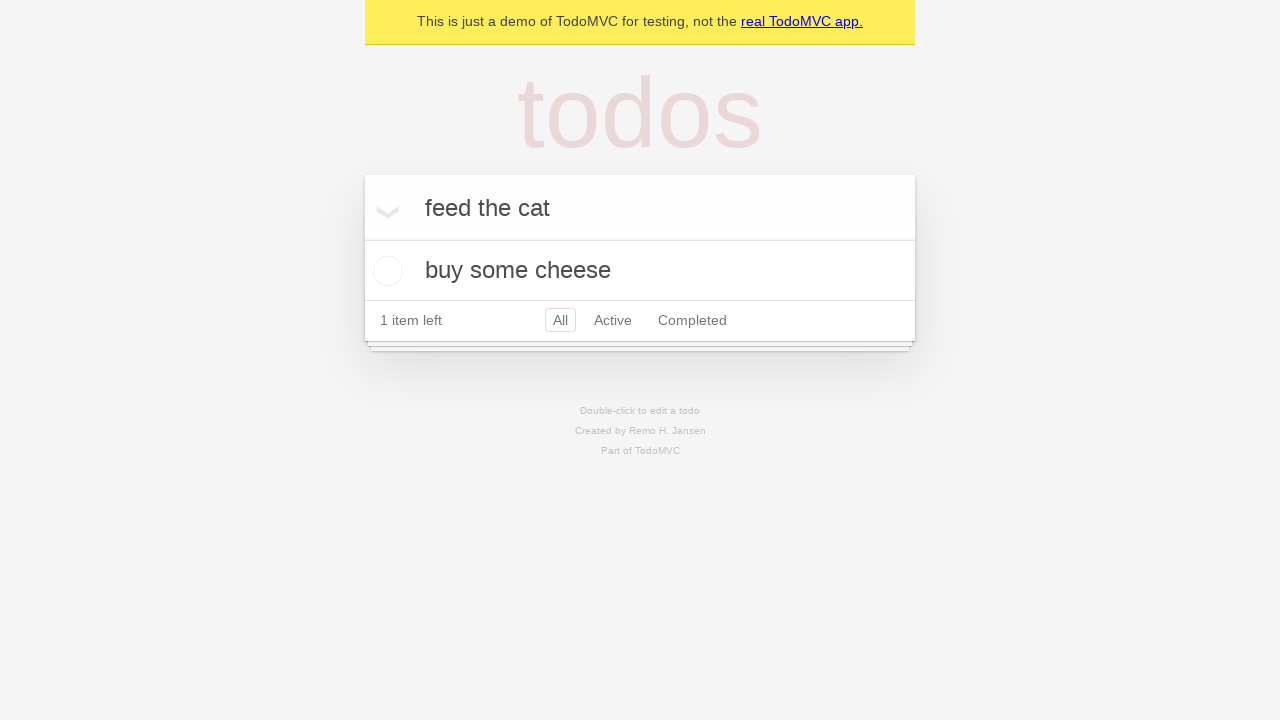

Pressed Enter to create todo 'feed the cat' on internal:attr=[placeholder="What needs to be done?"i]
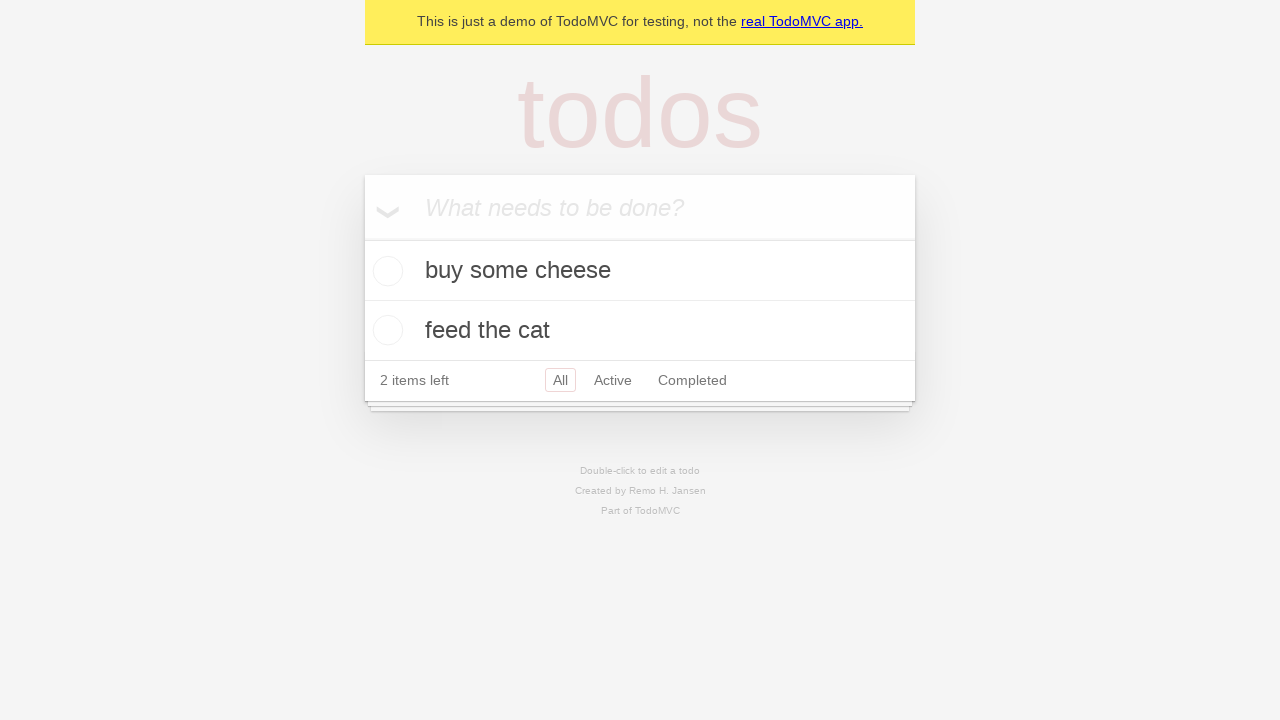

Filled todo input with 'book a doctors appointment' on internal:attr=[placeholder="What needs to be done?"i]
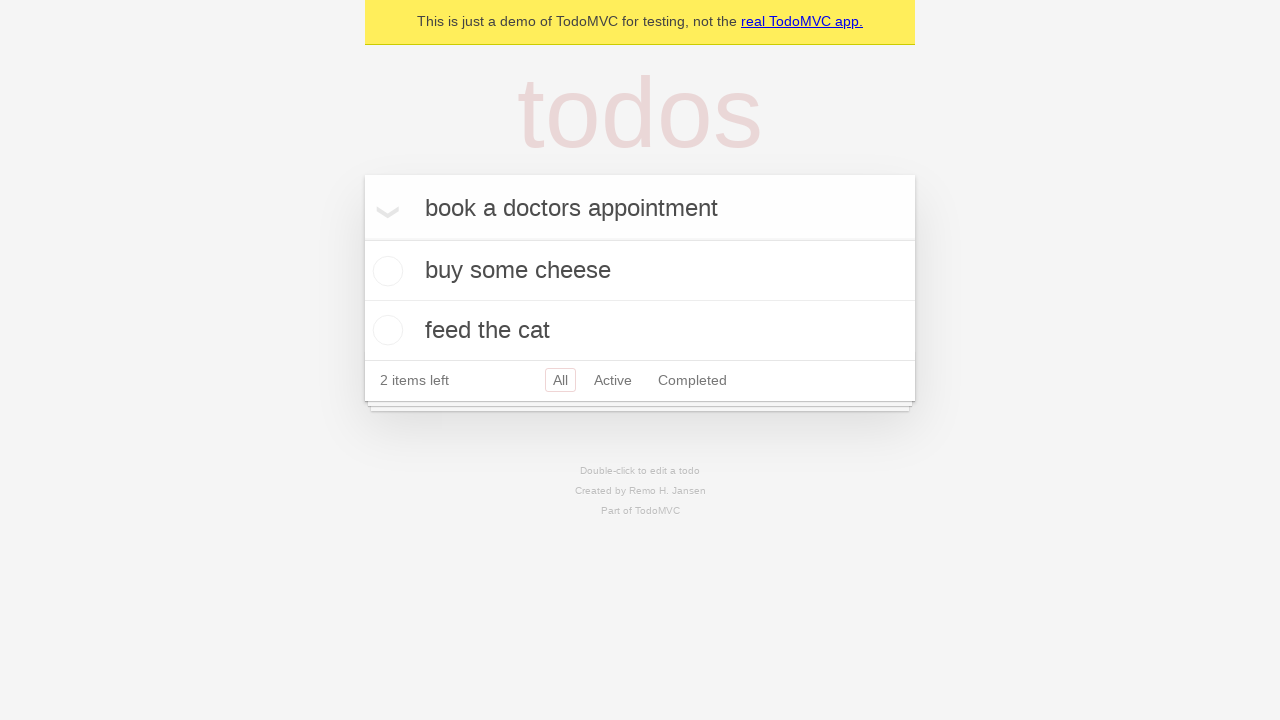

Pressed Enter to create todo 'book a doctors appointment' on internal:attr=[placeholder="What needs to be done?"i]
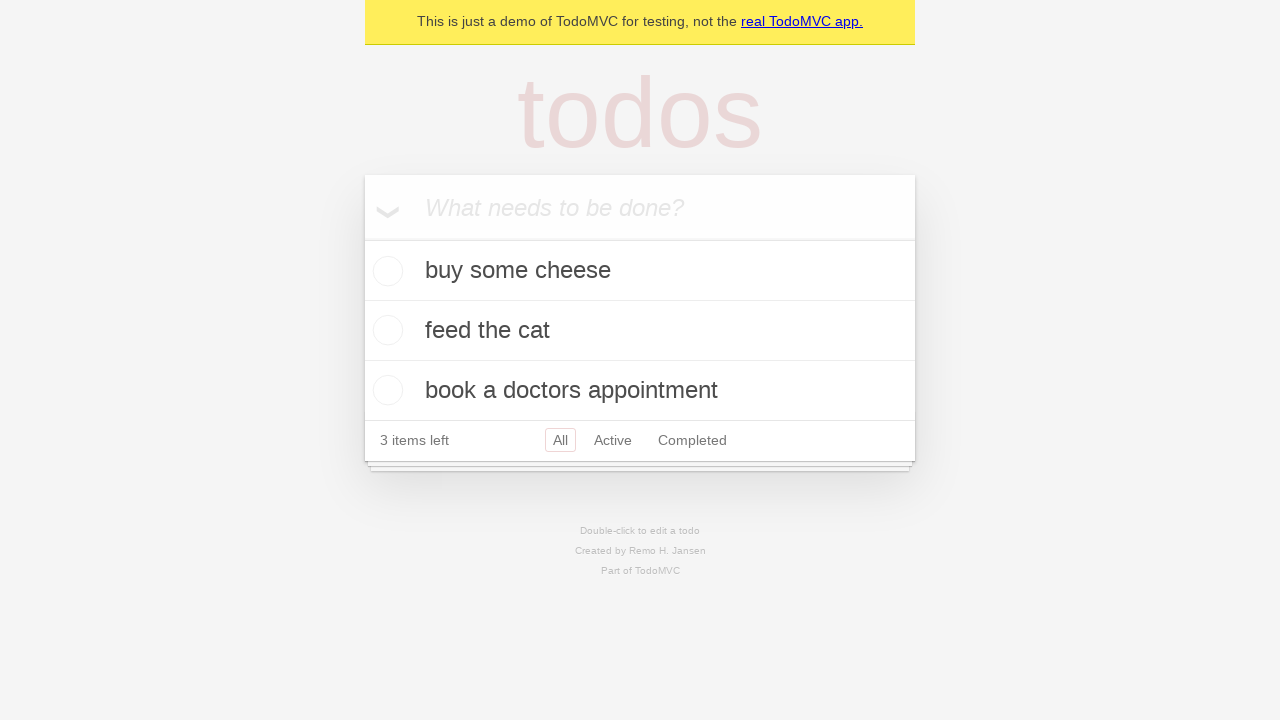

Waited for all 3 todo items to be created
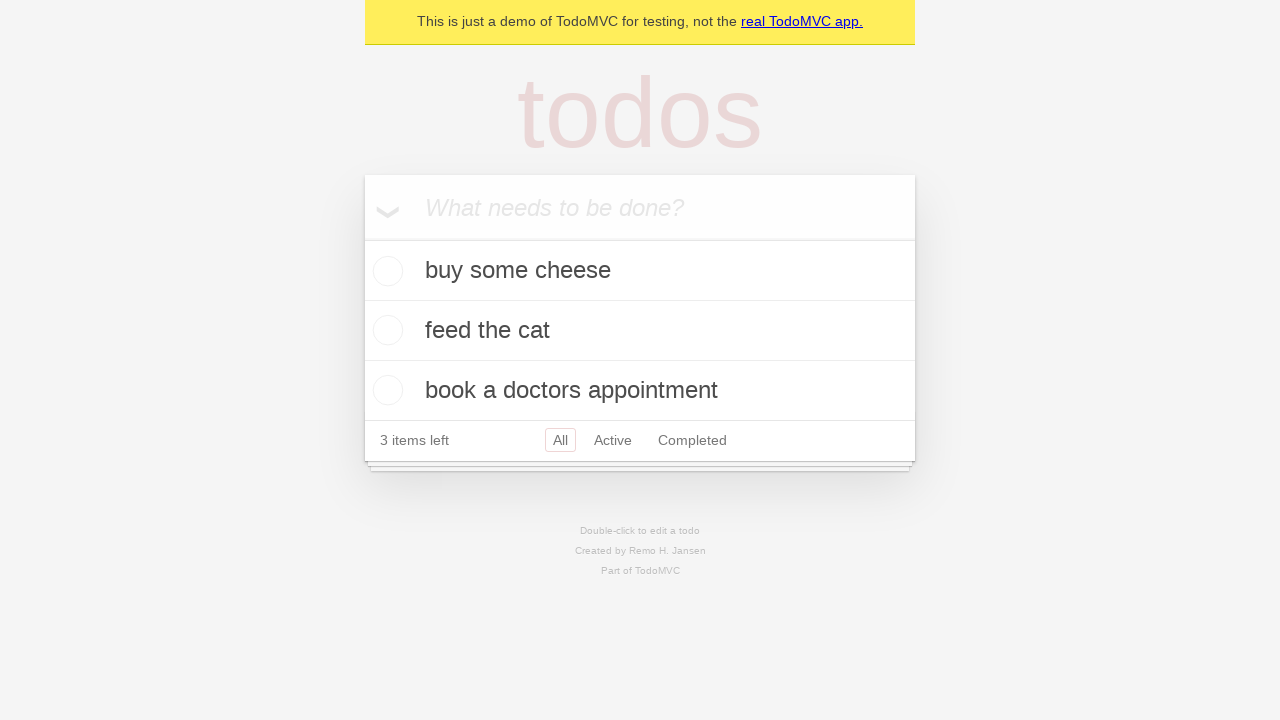

Checked the second todo item as complete at (385, 330) on [data-testid='todo-item'] >> nth=1 >> internal:role=checkbox
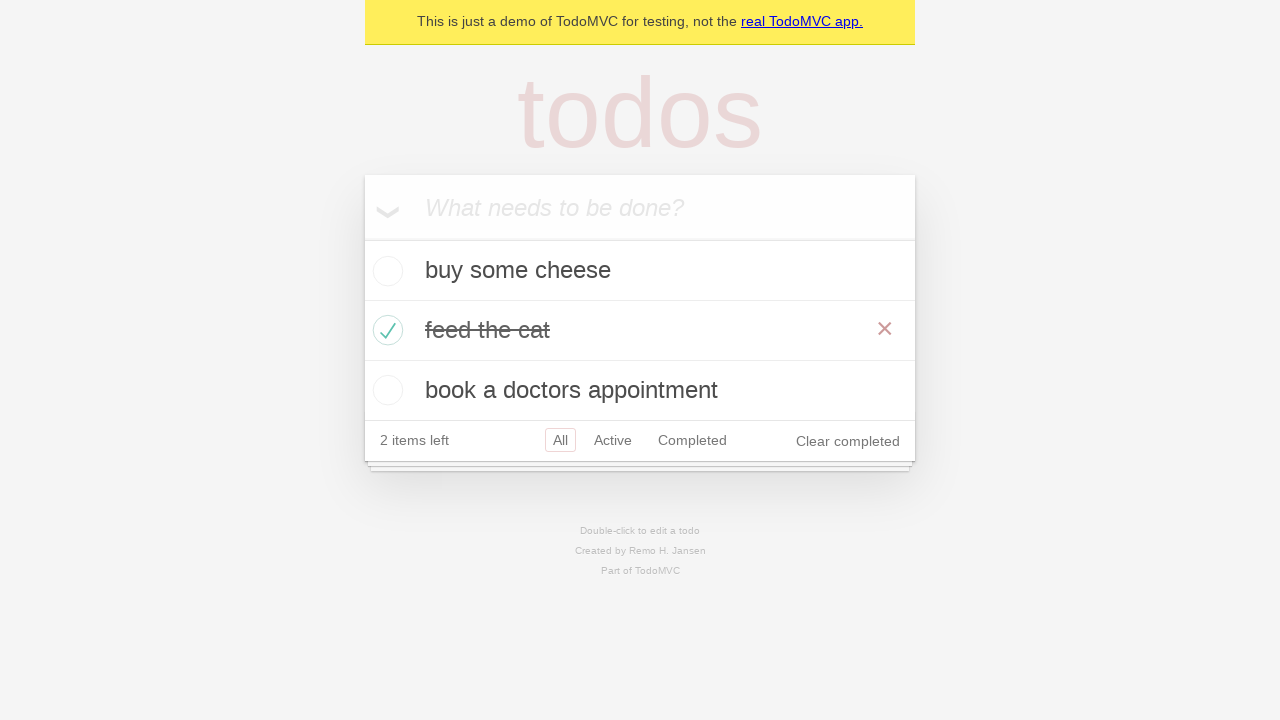

Clicked Active filter at (613, 440) on internal:role=link[name="Active"i]
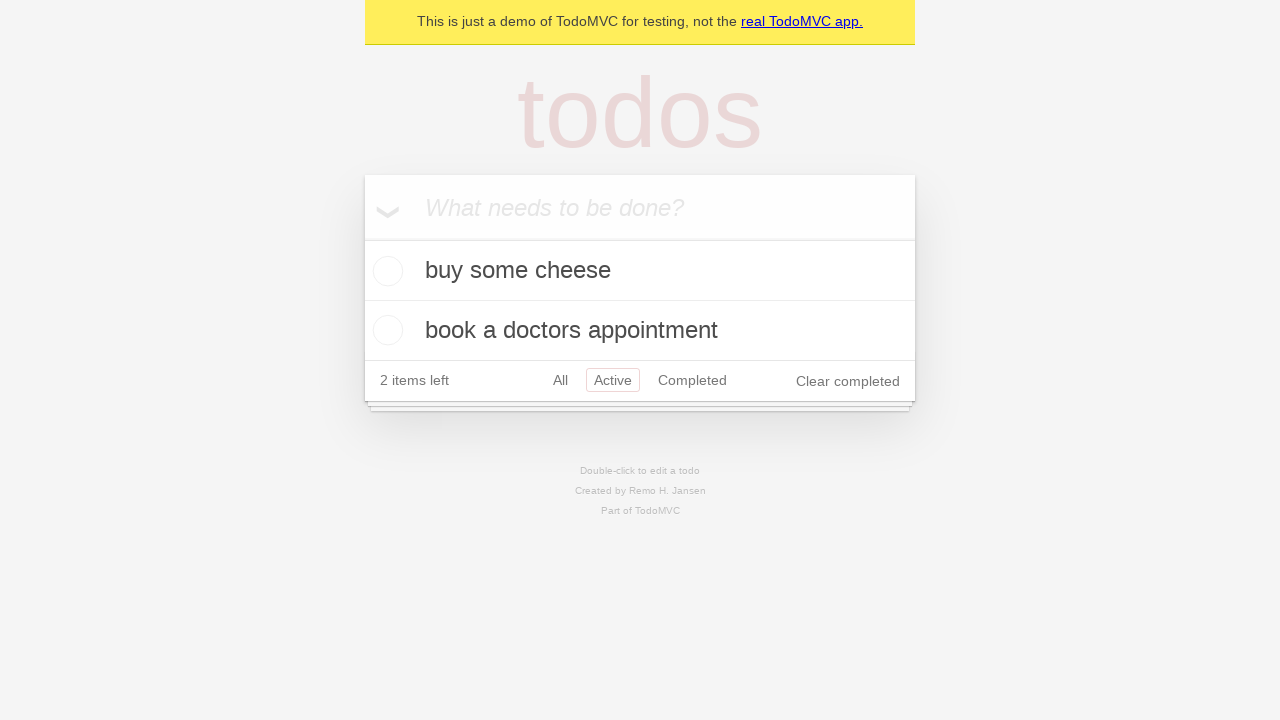

Clicked Completed filter at (692, 380) on internal:role=link[name="Completed"i]
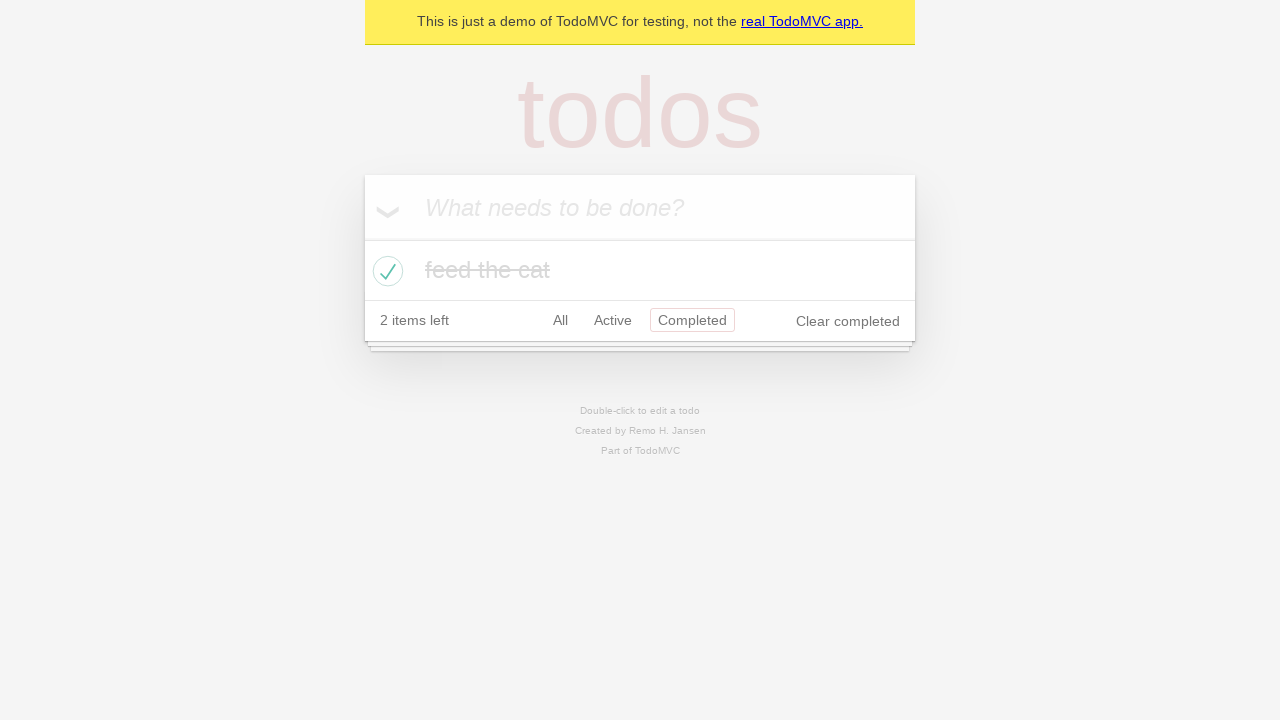

Clicked All filter to display all todo items at (560, 320) on internal:role=link[name="All"i]
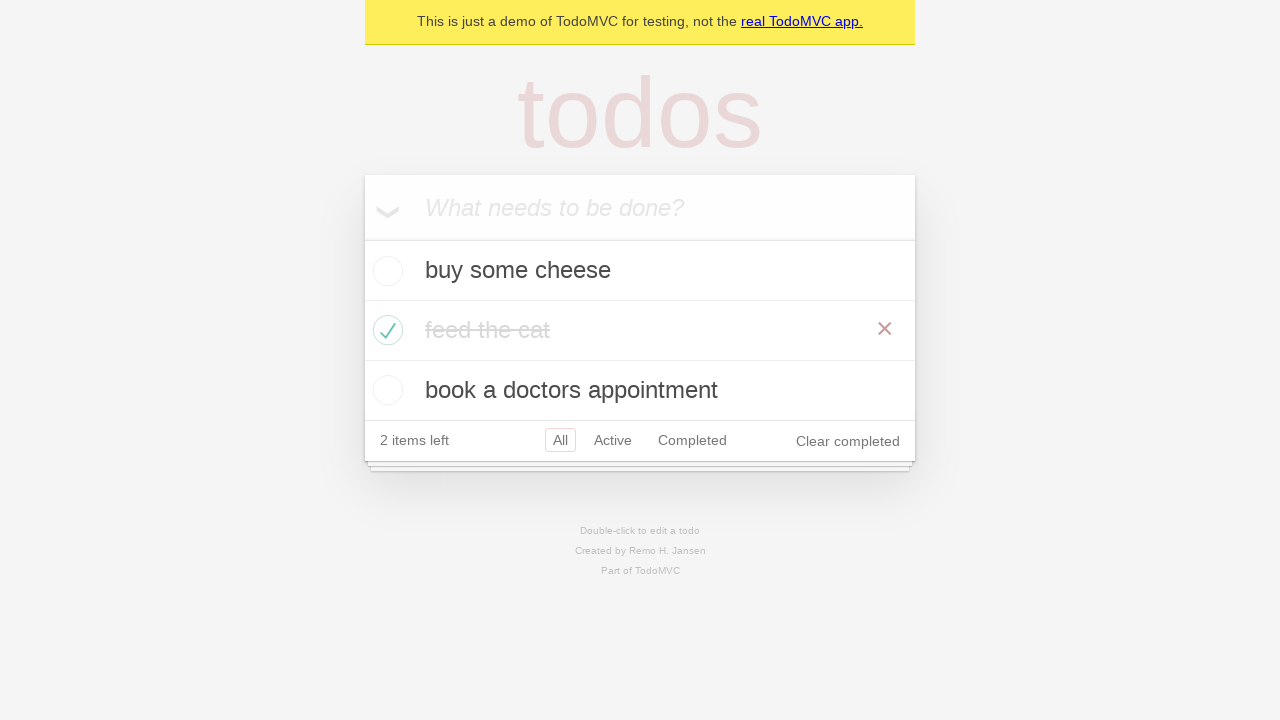

Waited for All filter to apply
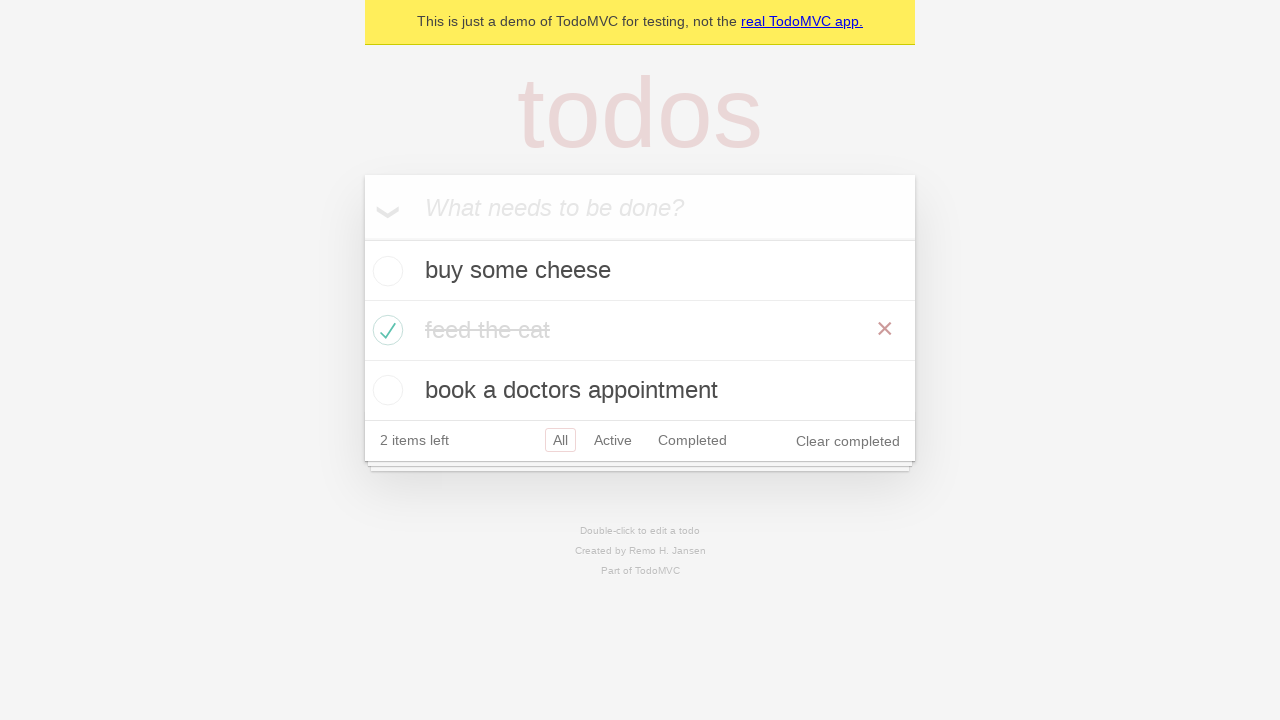

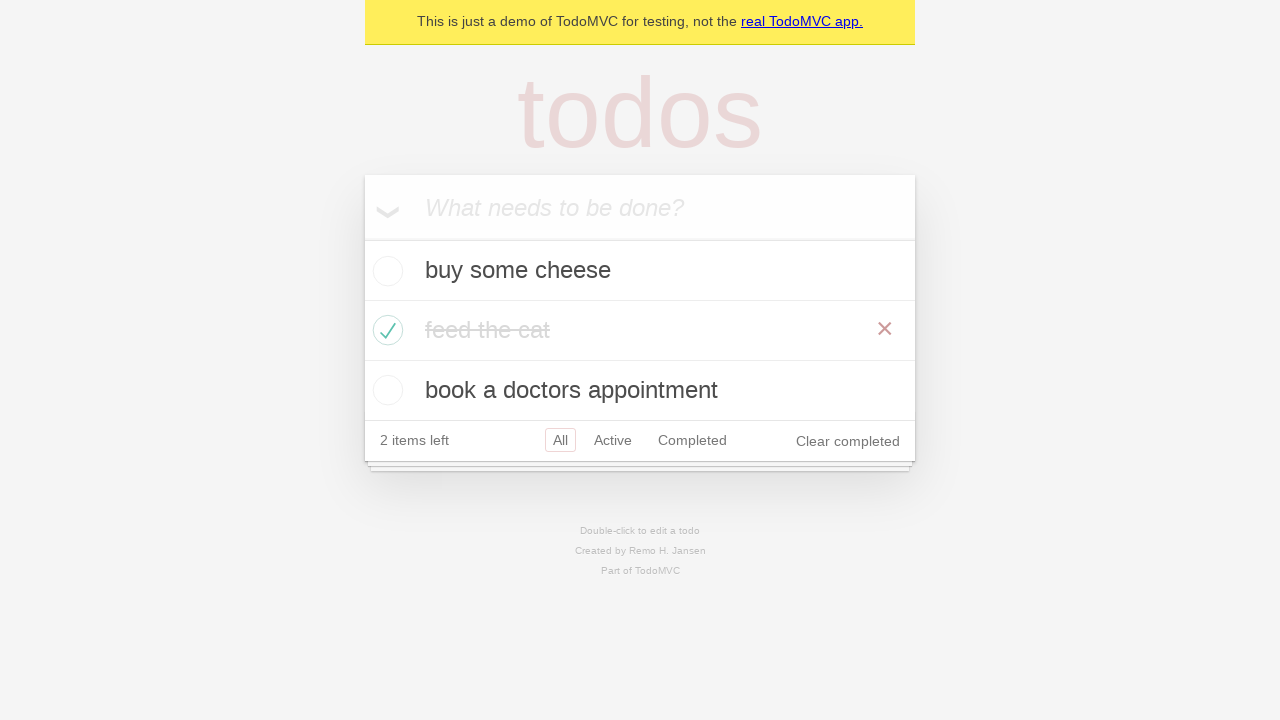